Tests date selection on a form using dropdown selectors for month and year, then clicking a specific day

Starting URL: https://www.dummyticket.com/dummy-ticket-for-visa-application/

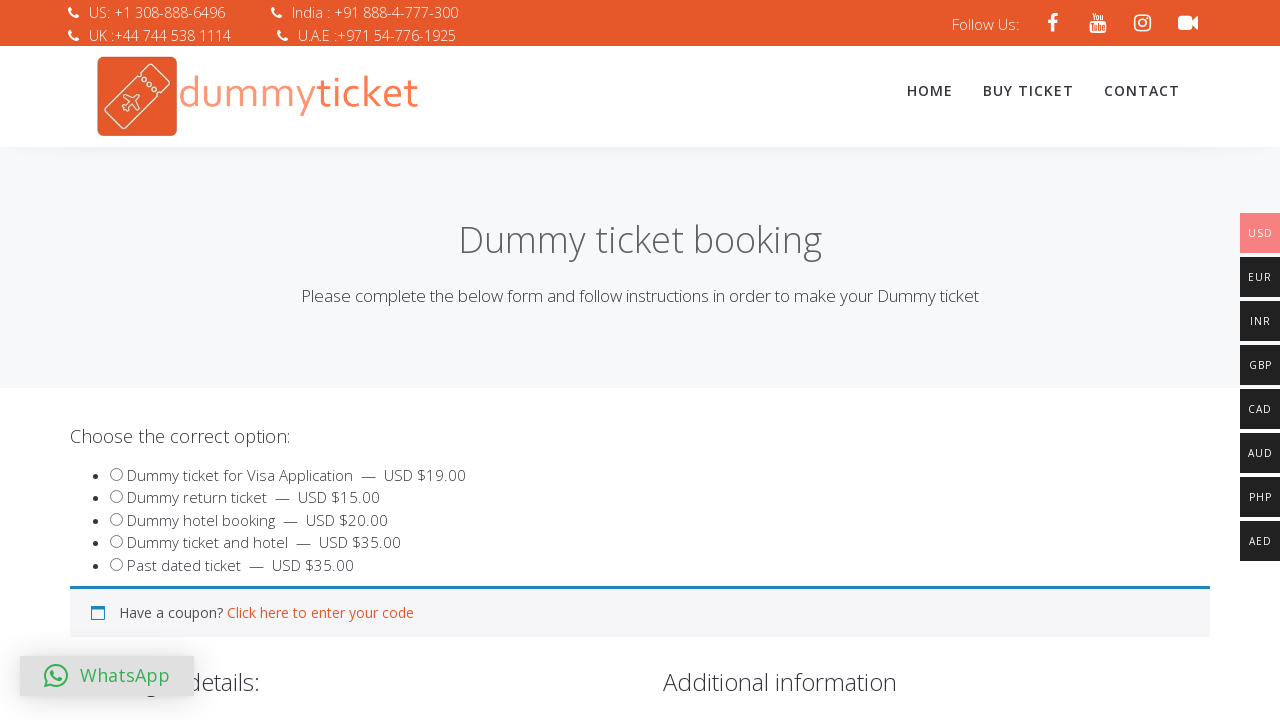

Waited for date of birth input field to become visible
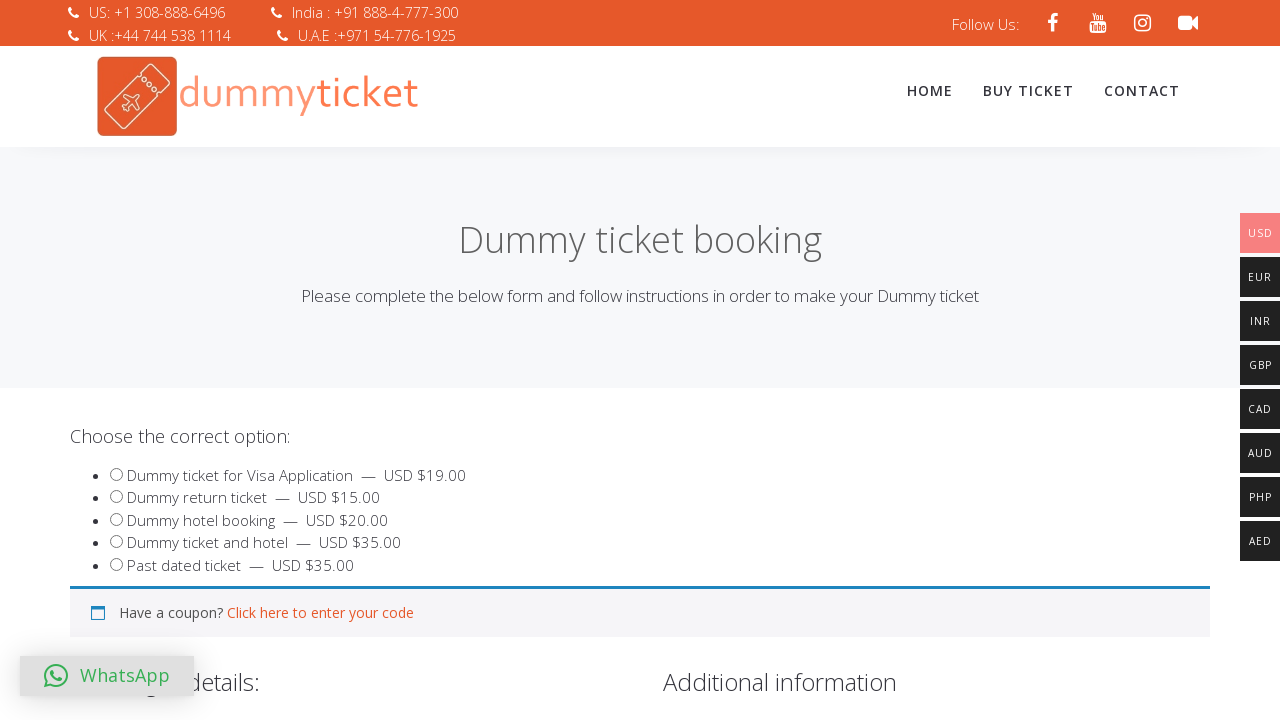

Clicked on date of birth input field to open datepicker at (344, 360) on #dob
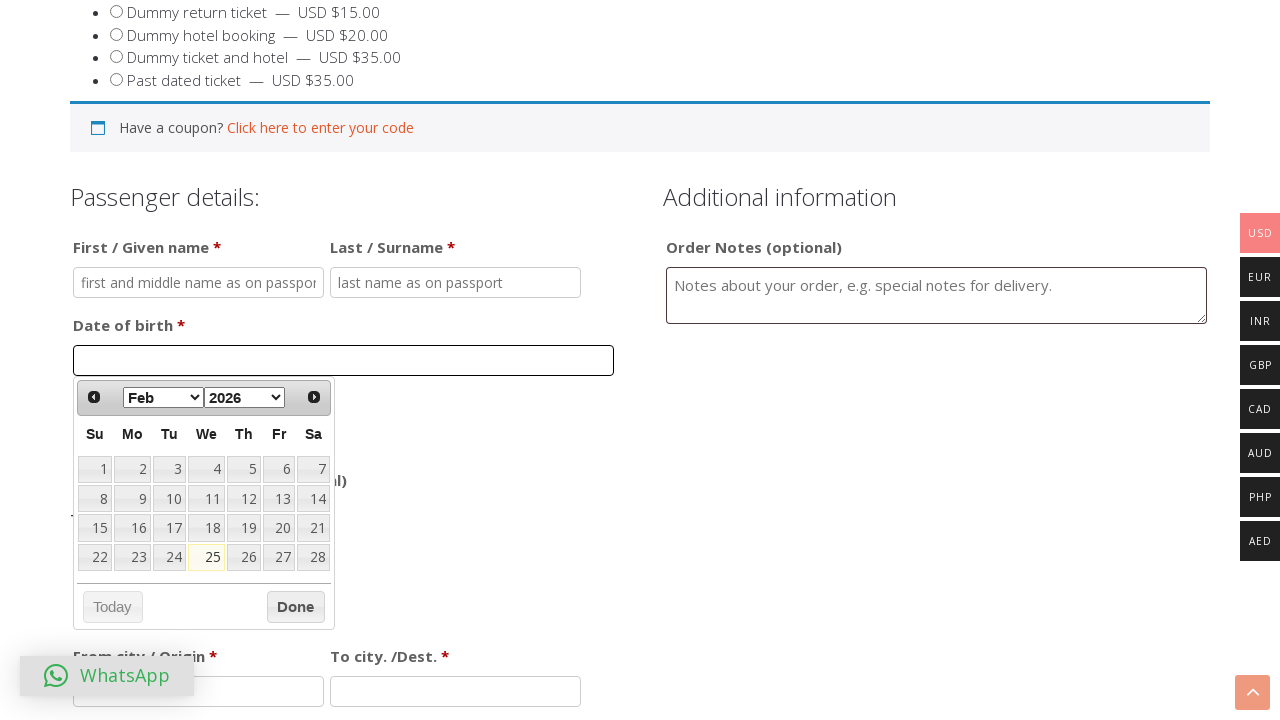

Selected December from month dropdown on select[aria-label='Select month']
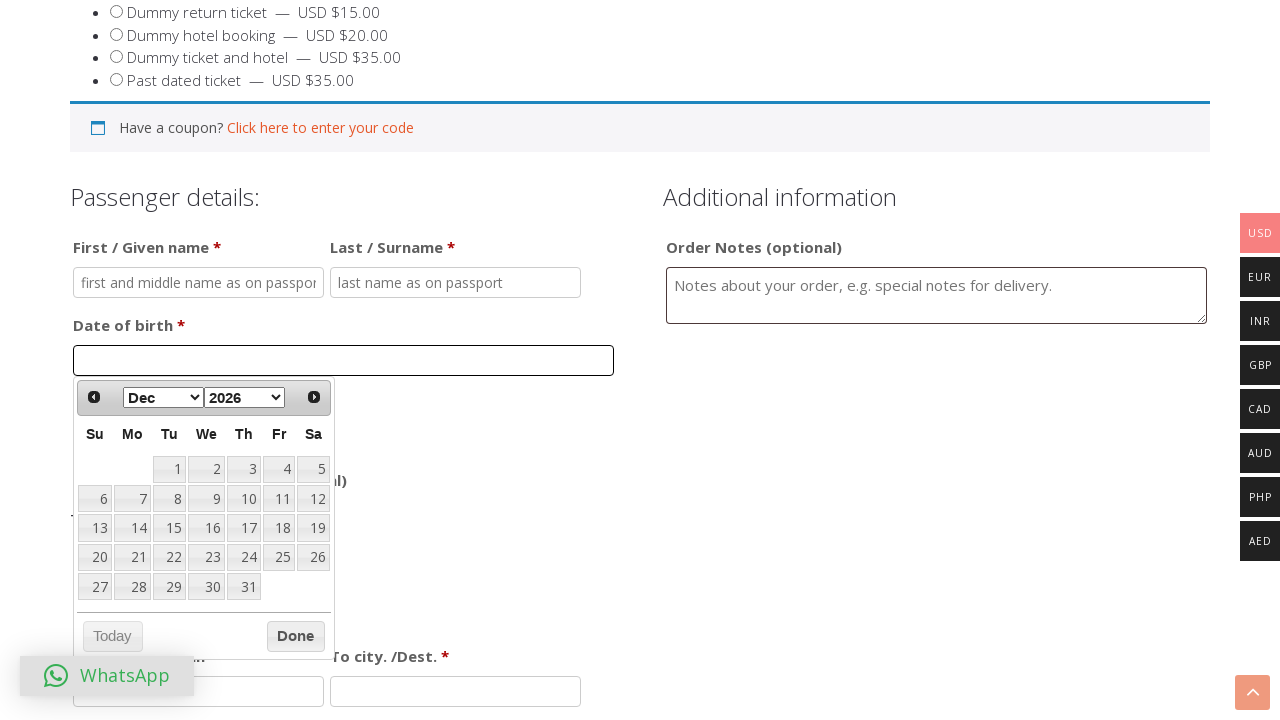

Selected 1990 from year dropdown on select[aria-label='Select year']
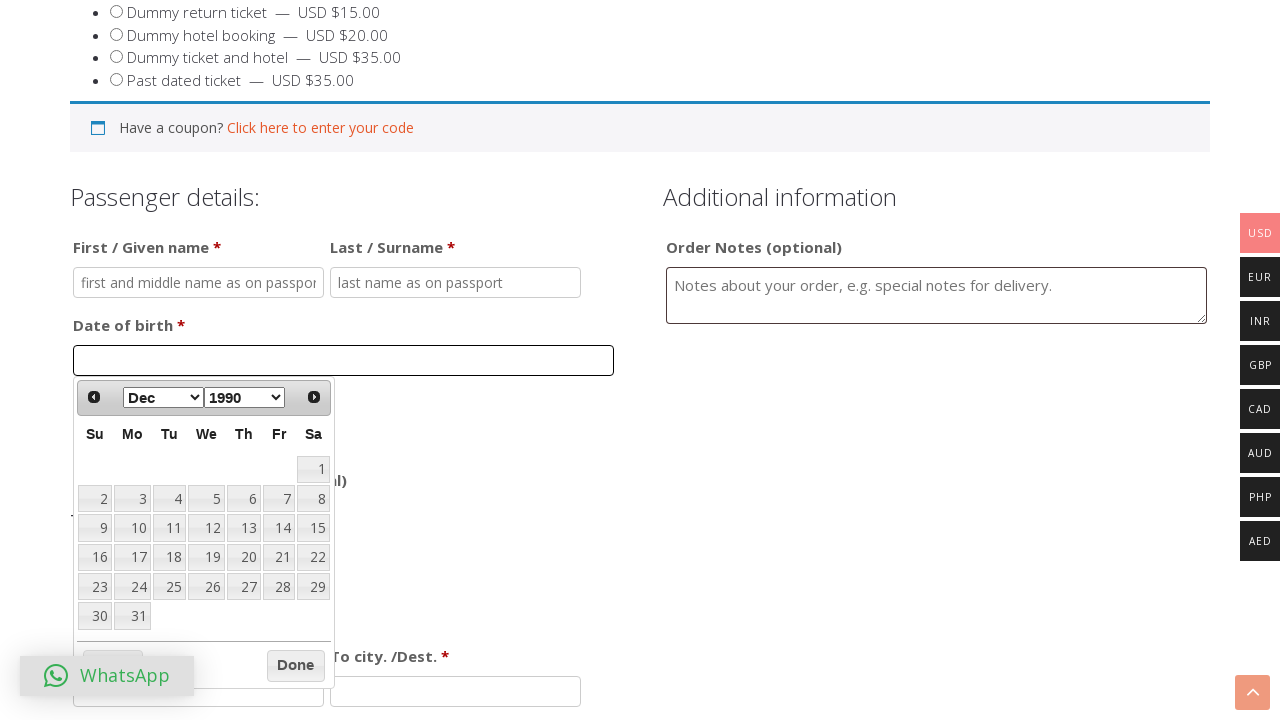

Clicked on day 25 in the calendar at (169, 587) on div#ui-datepicker-div table tbody tr td a >> nth=24
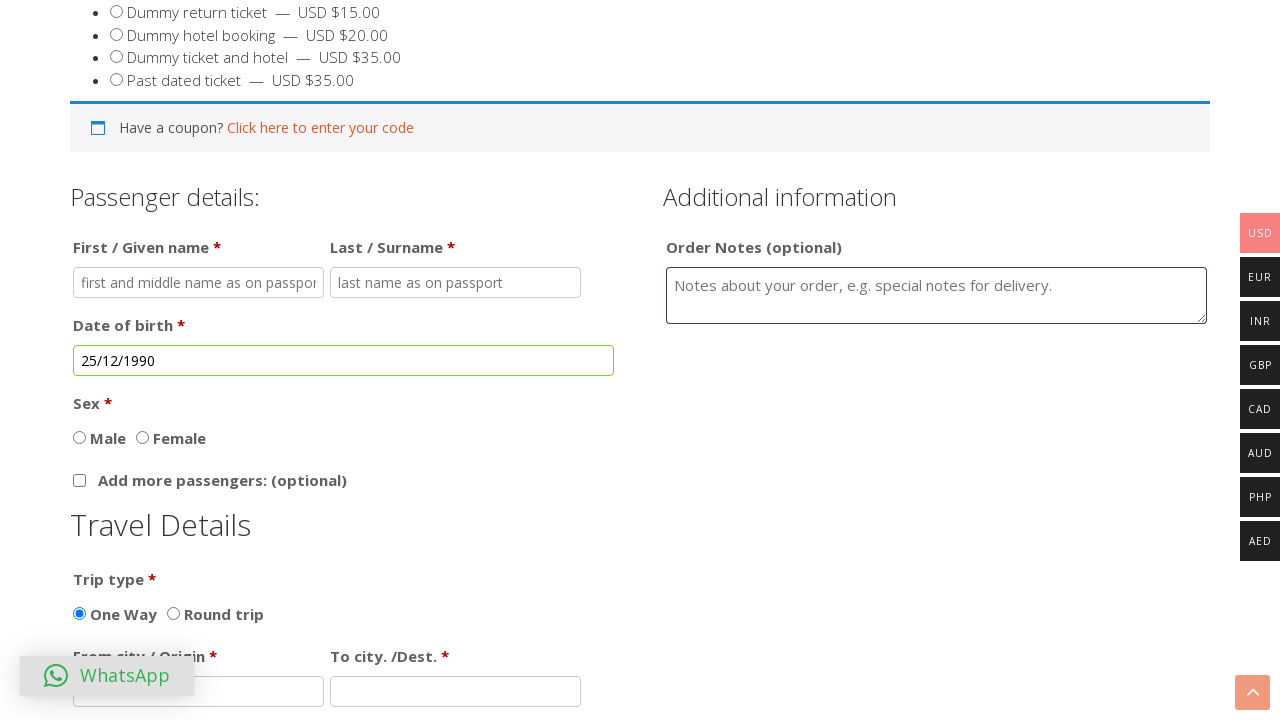

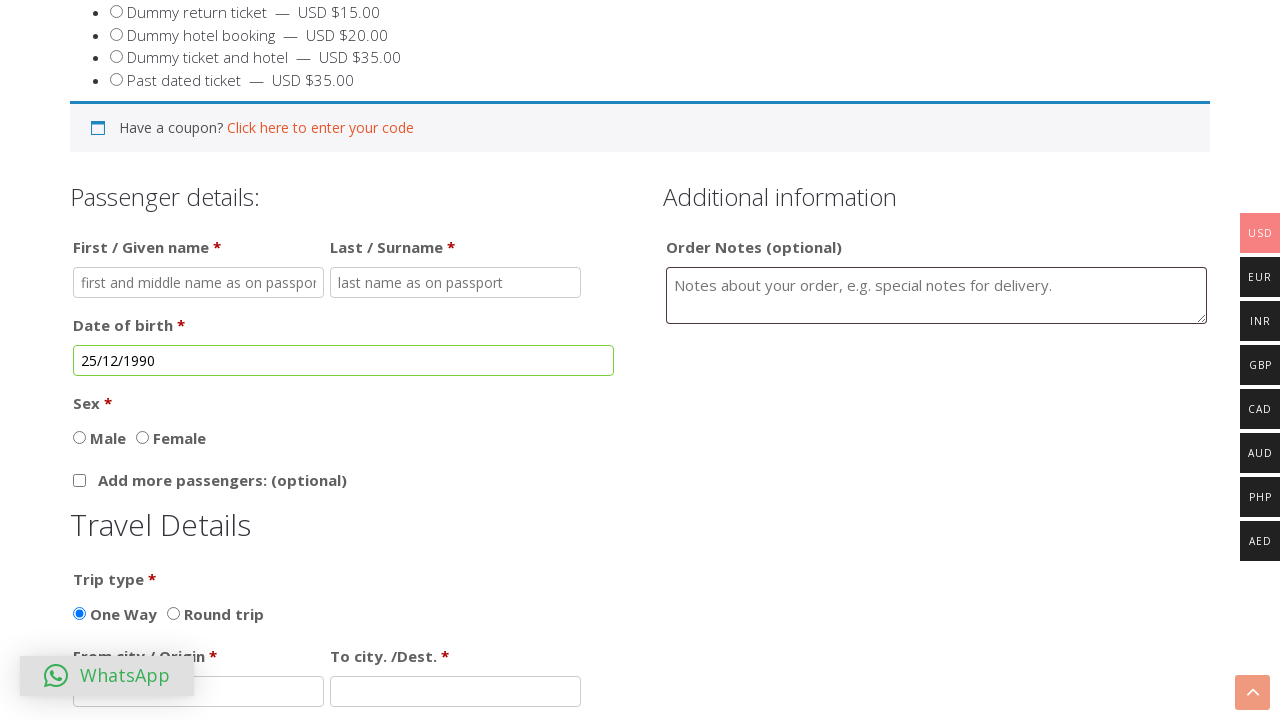